Verifies that none of the elements with class "test" contain the number 190

Starting URL: https://kristinek.github.io/site/examples/locators

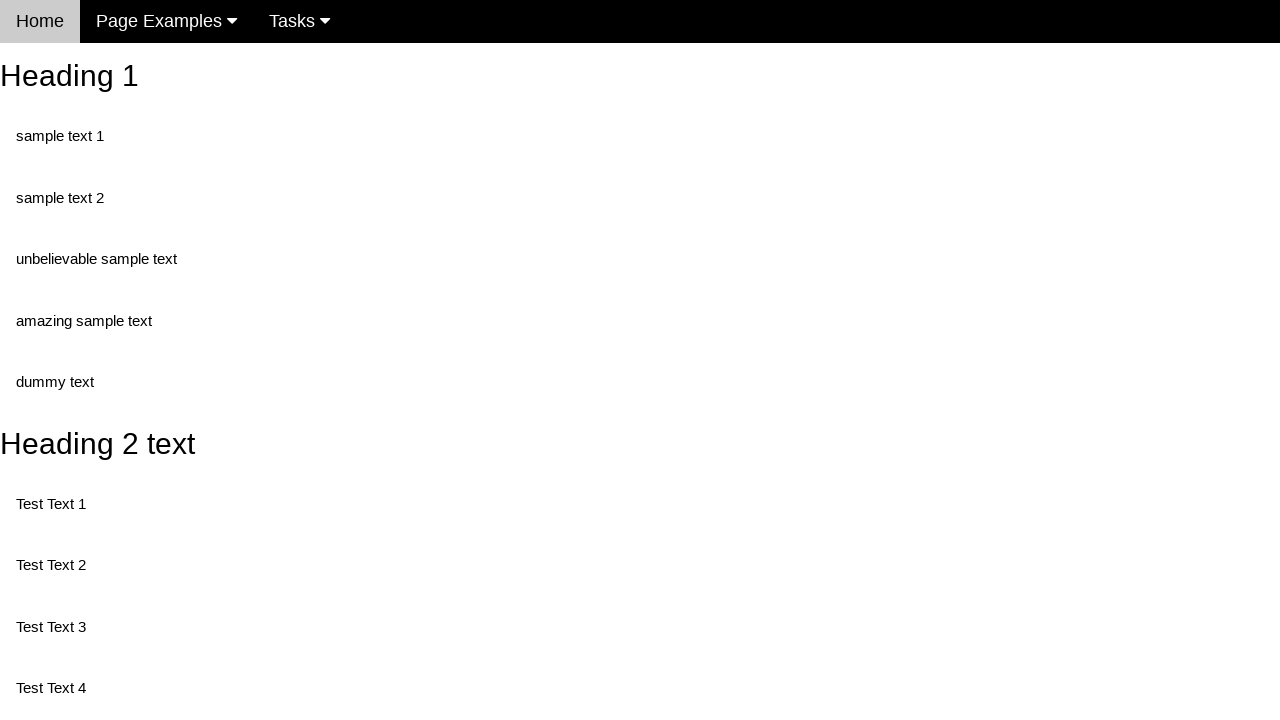

Navigated to locators example page
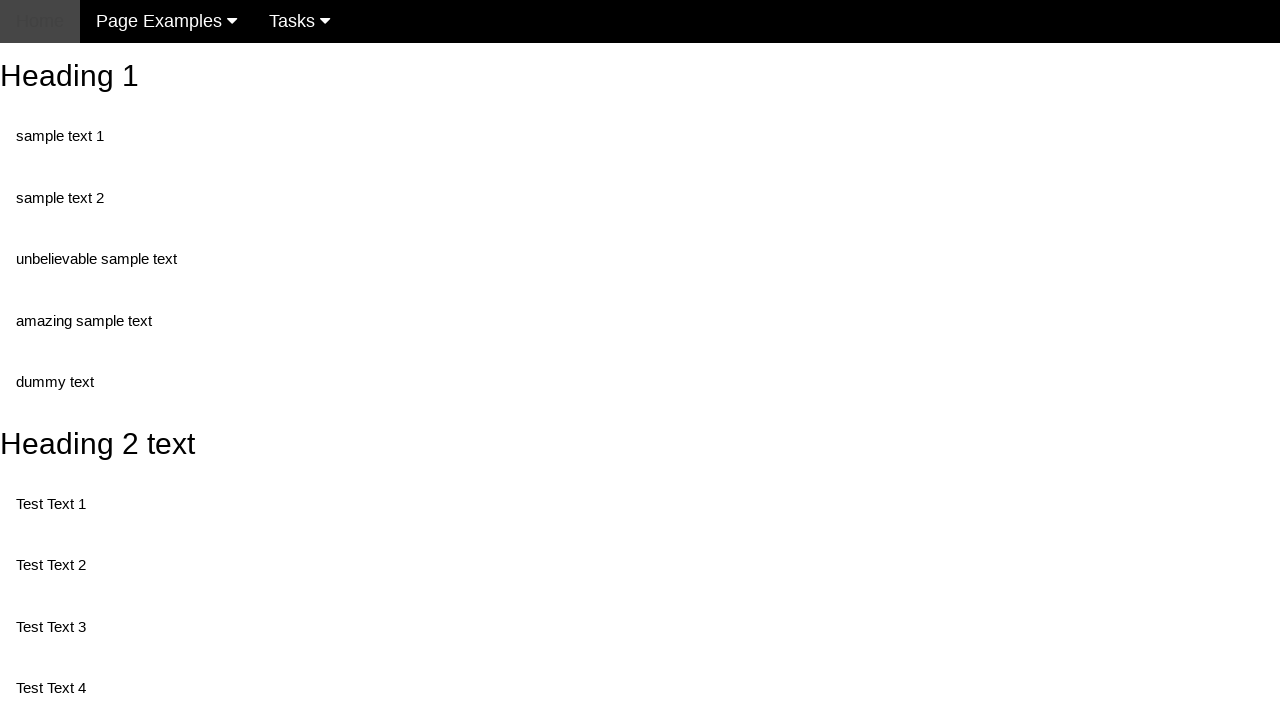

Retrieved all elements with class 'test'
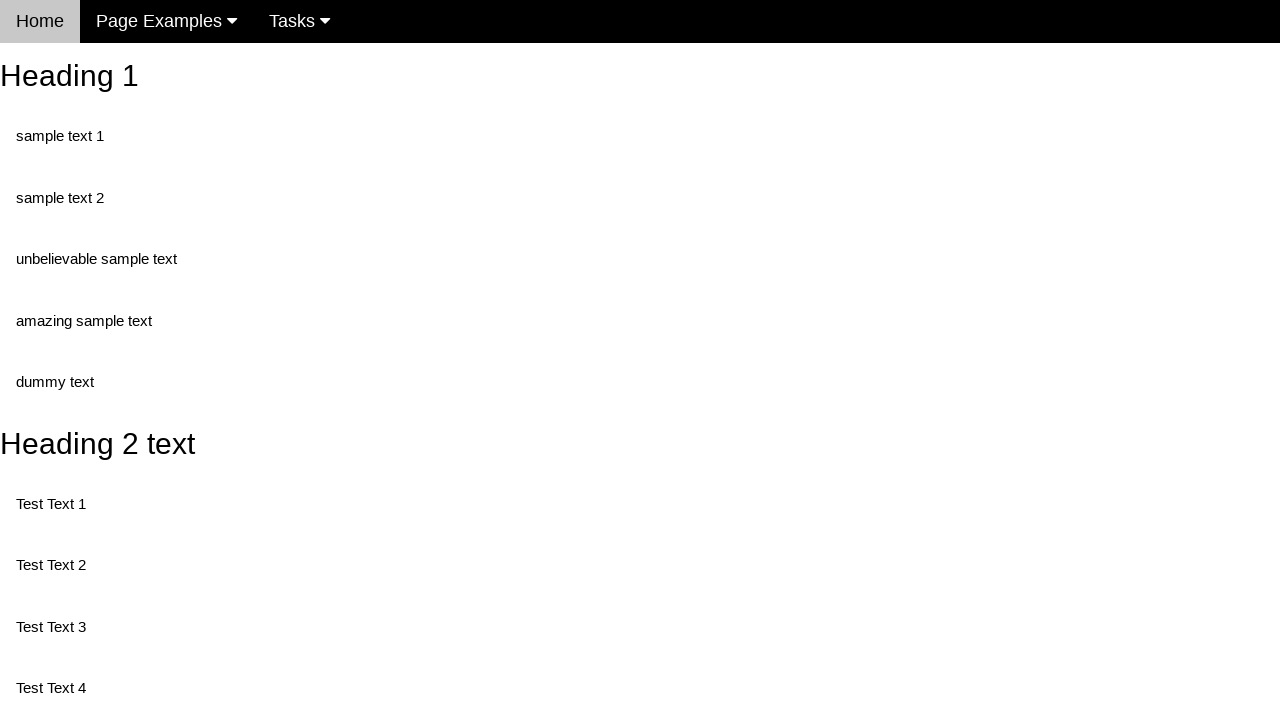

Retrieved text content from element: Test Text 1
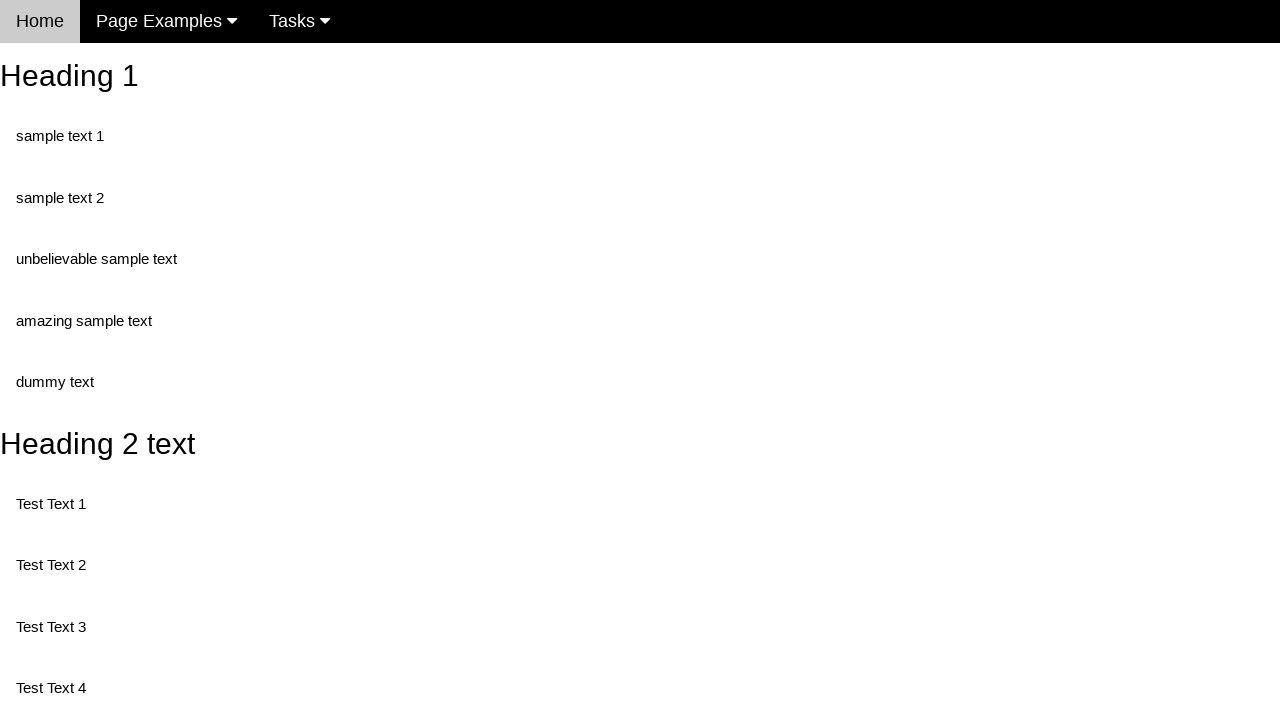

Verified that element does not contain '190': Test Text 1
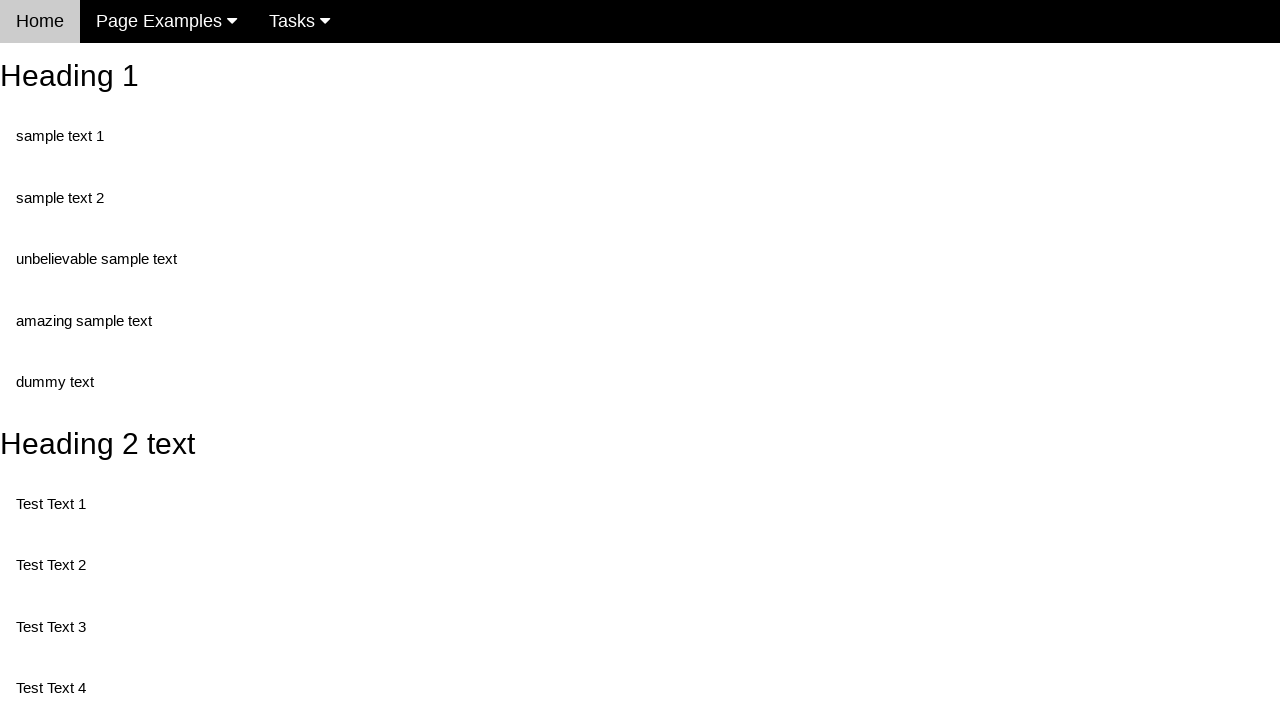

Retrieved text content from element: Test Text 3
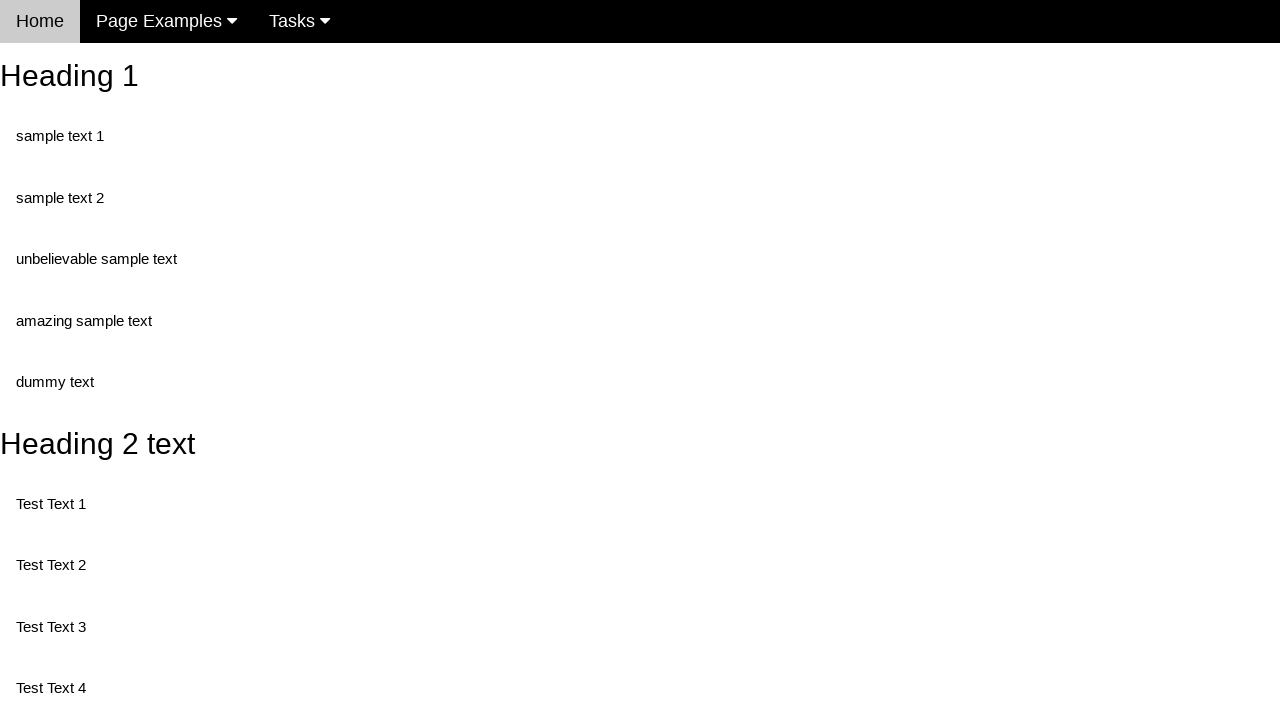

Verified that element does not contain '190': Test Text 3
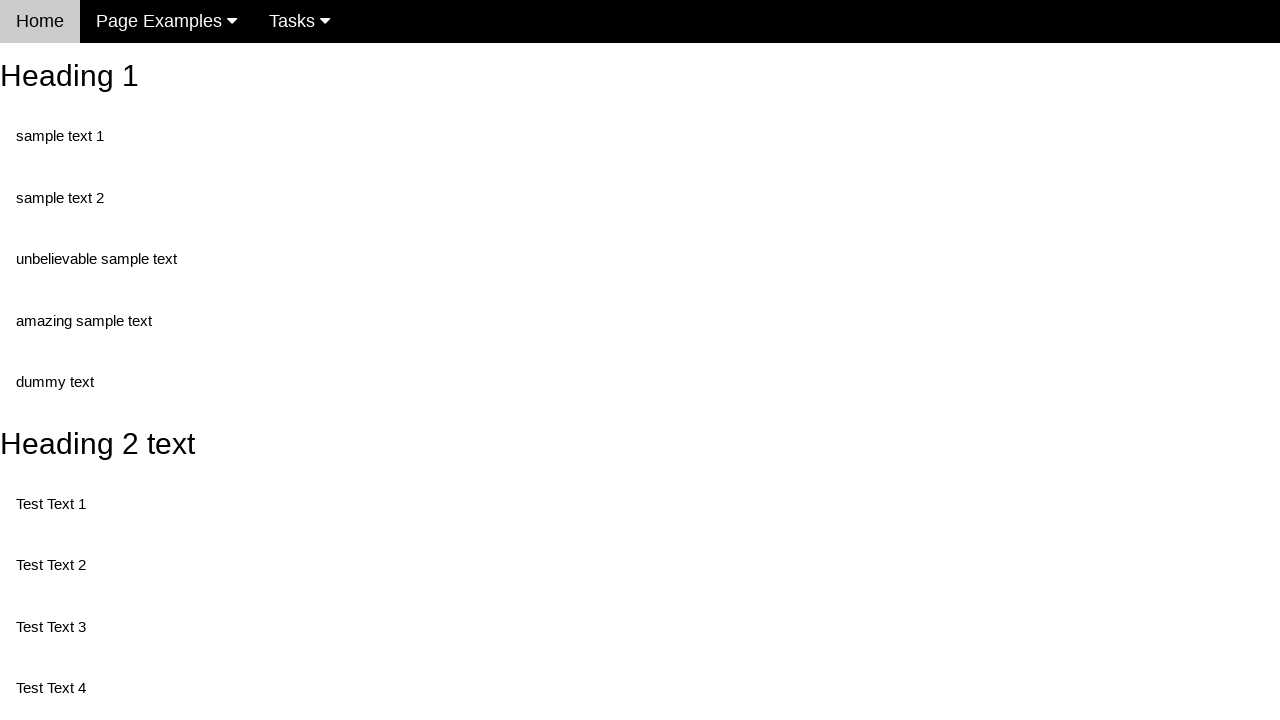

Retrieved text content from element: Test Text 4
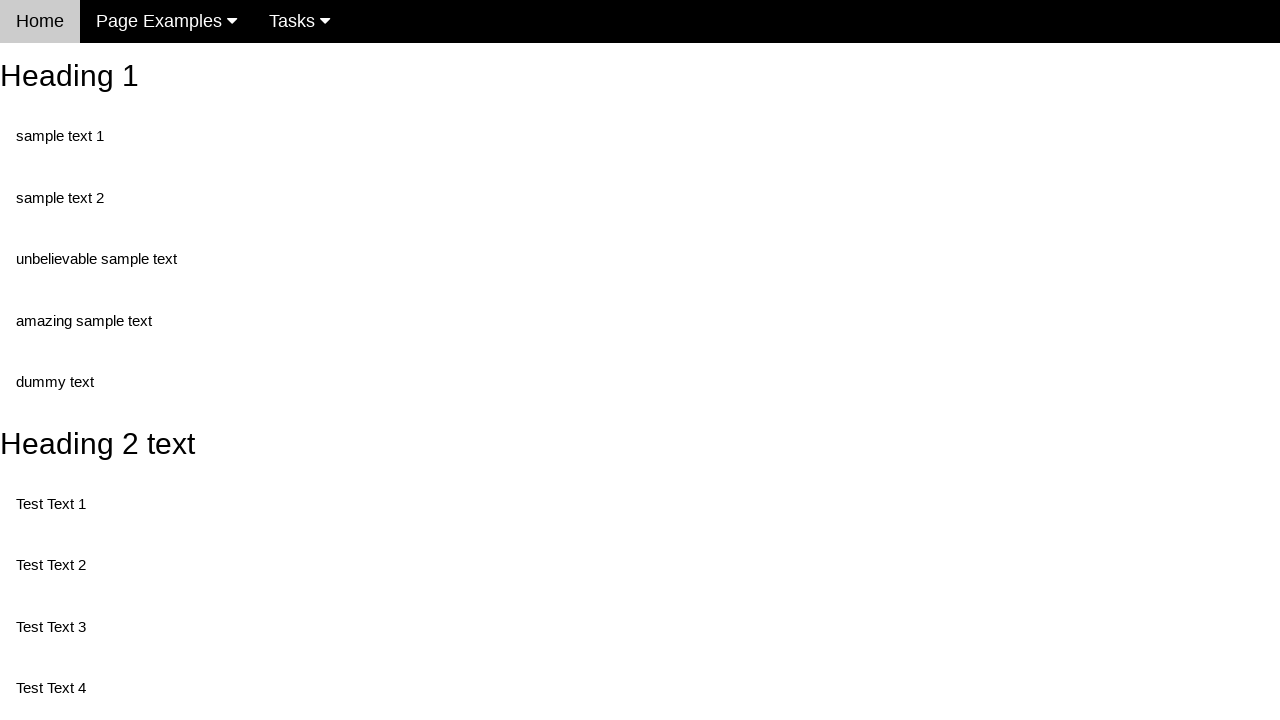

Verified that element does not contain '190': Test Text 4
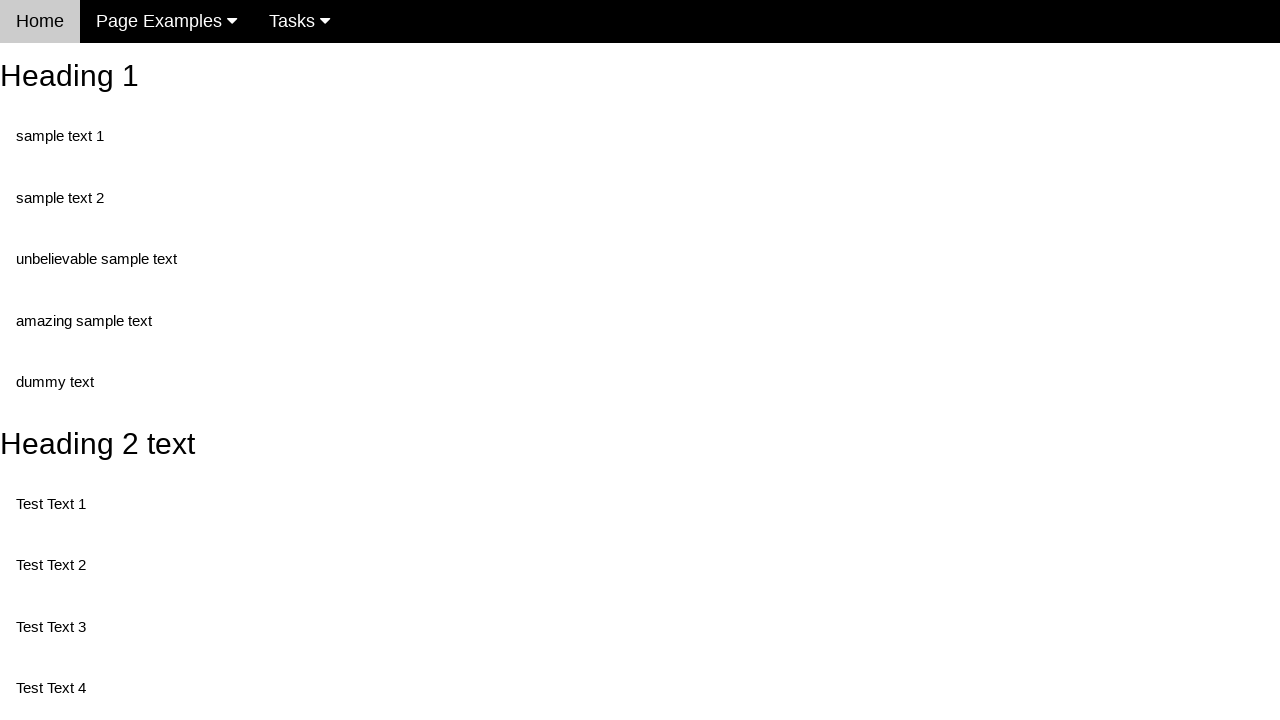

Retrieved text content from element: Test Text 5
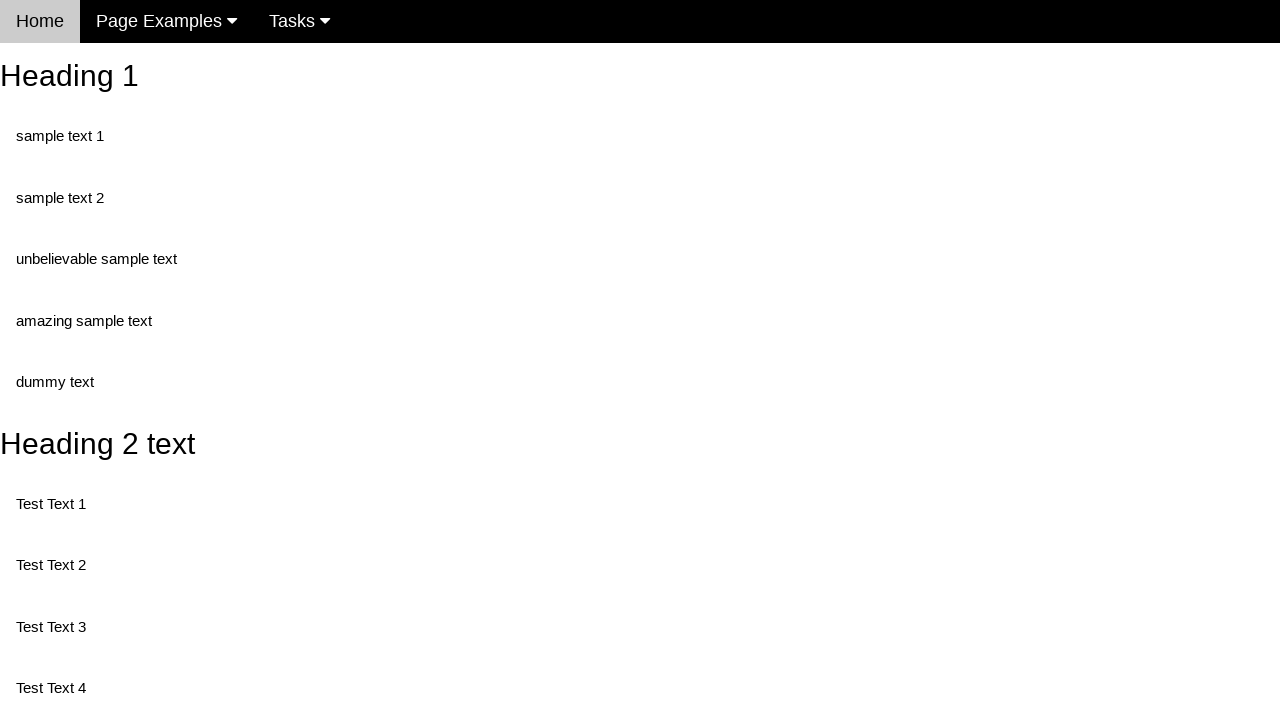

Verified that element does not contain '190': Test Text 5
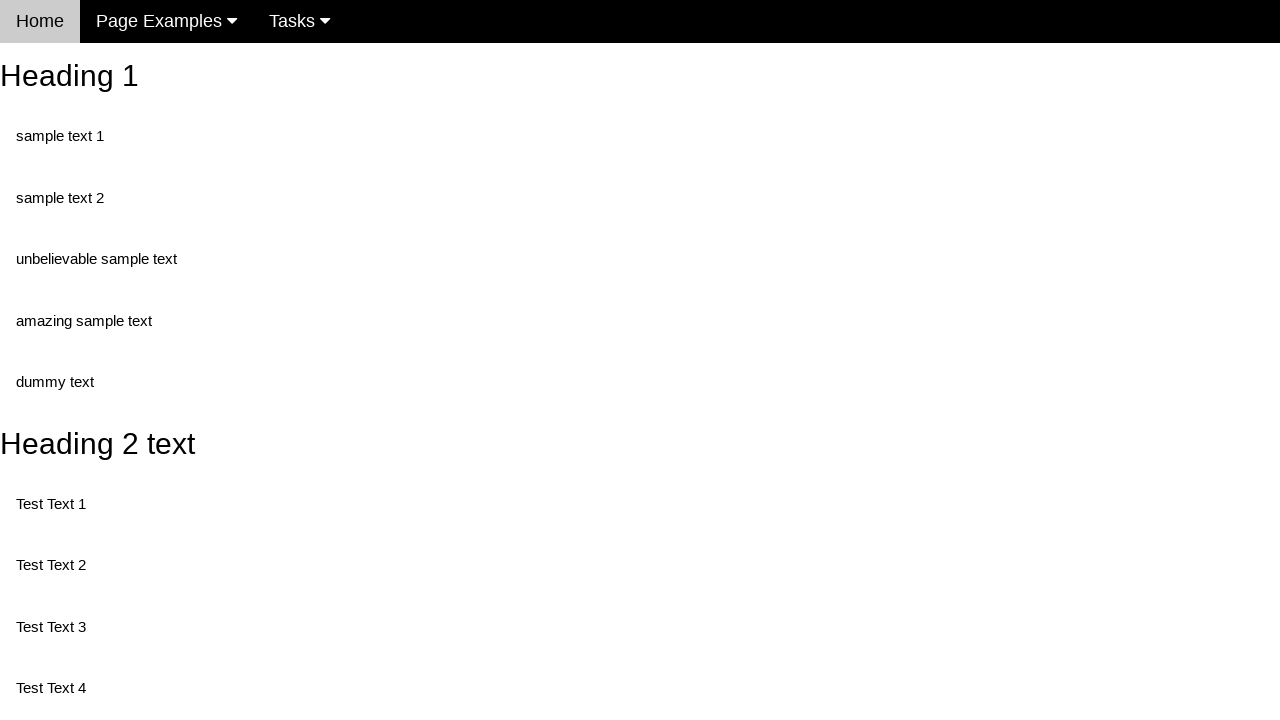

Retrieved text content from element: Test Text 6
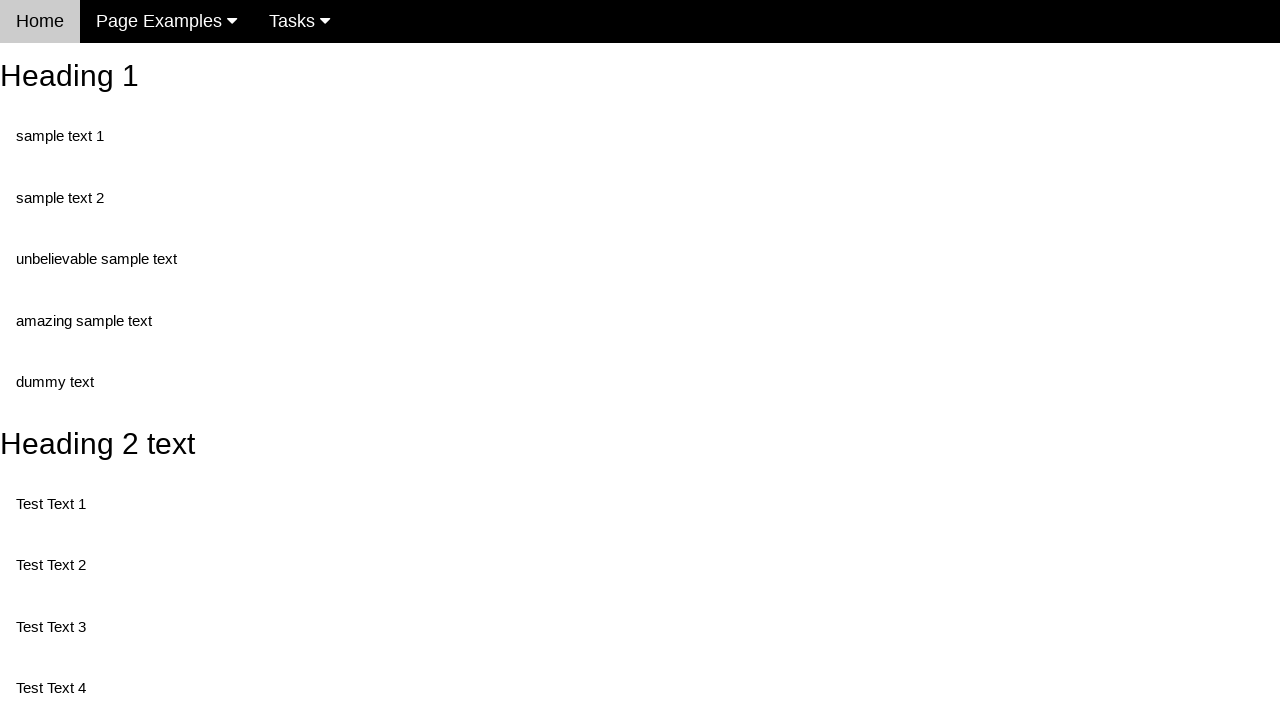

Verified that element does not contain '190': Test Text 6
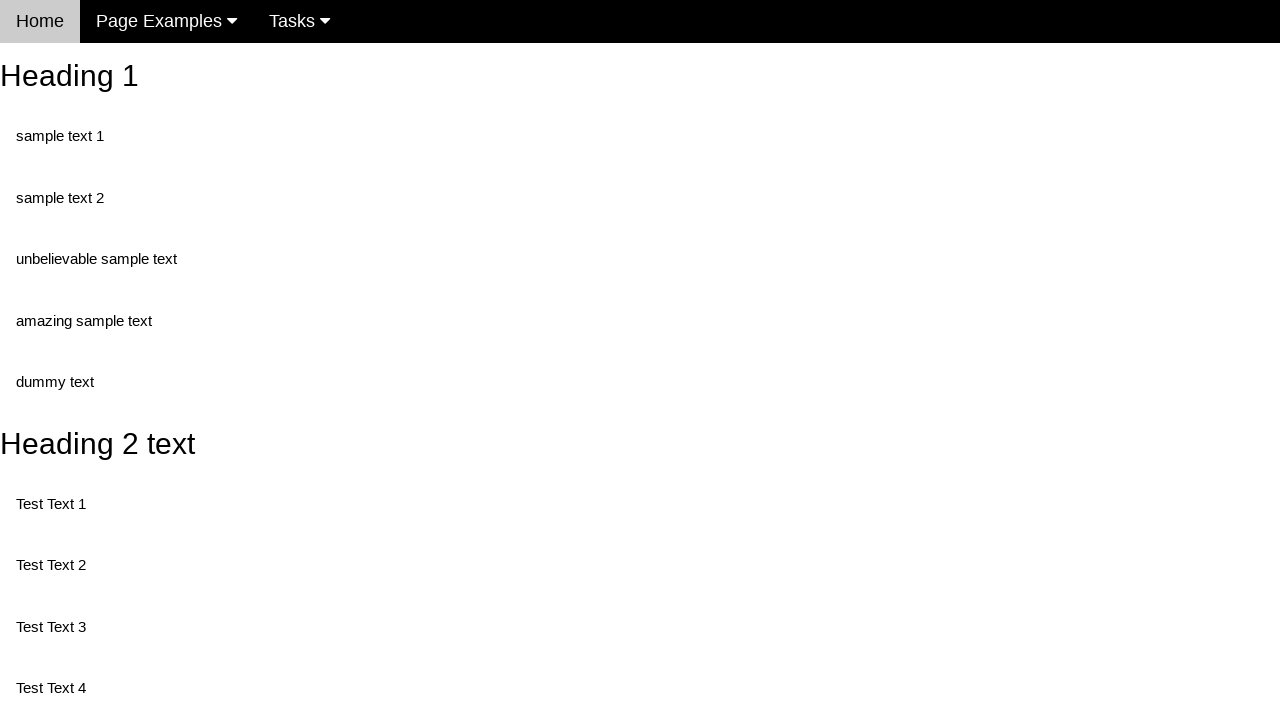

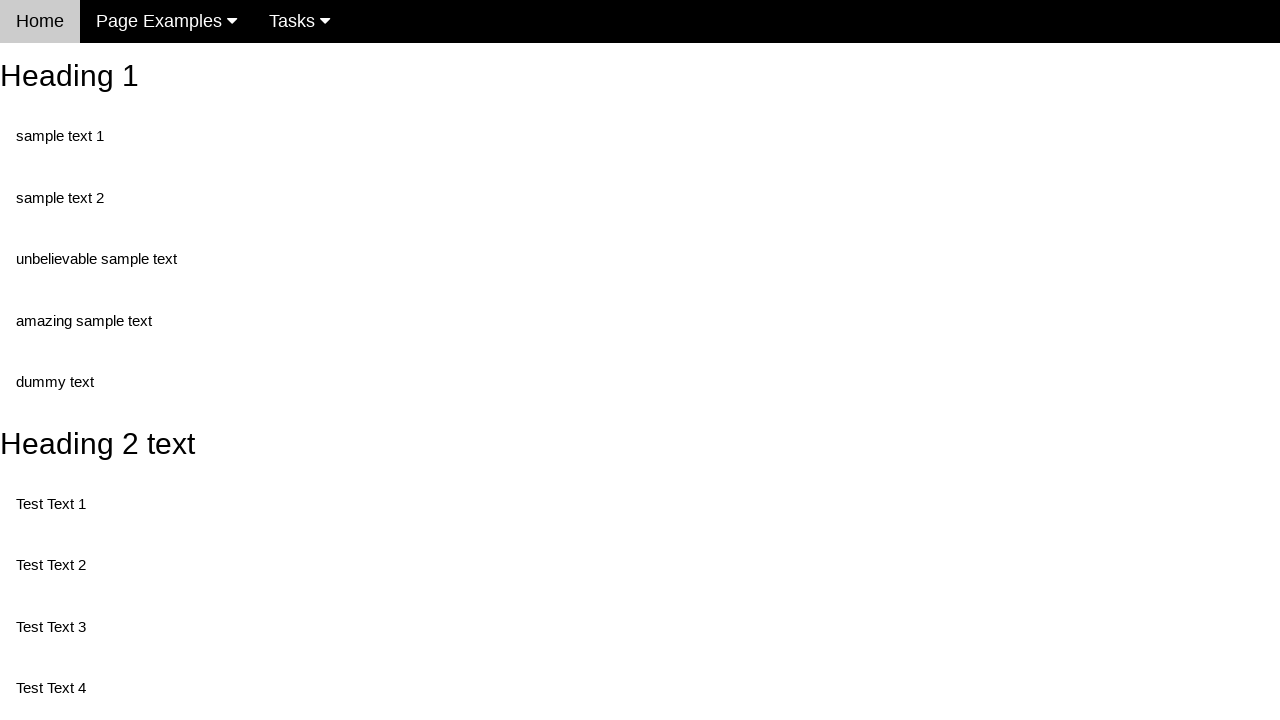